Tests modifying an existing todo item by double-clicking to enter edit mode, clearing the text, and typing new content.

Starting URL: https://todomvc.com/examples/react/dist/

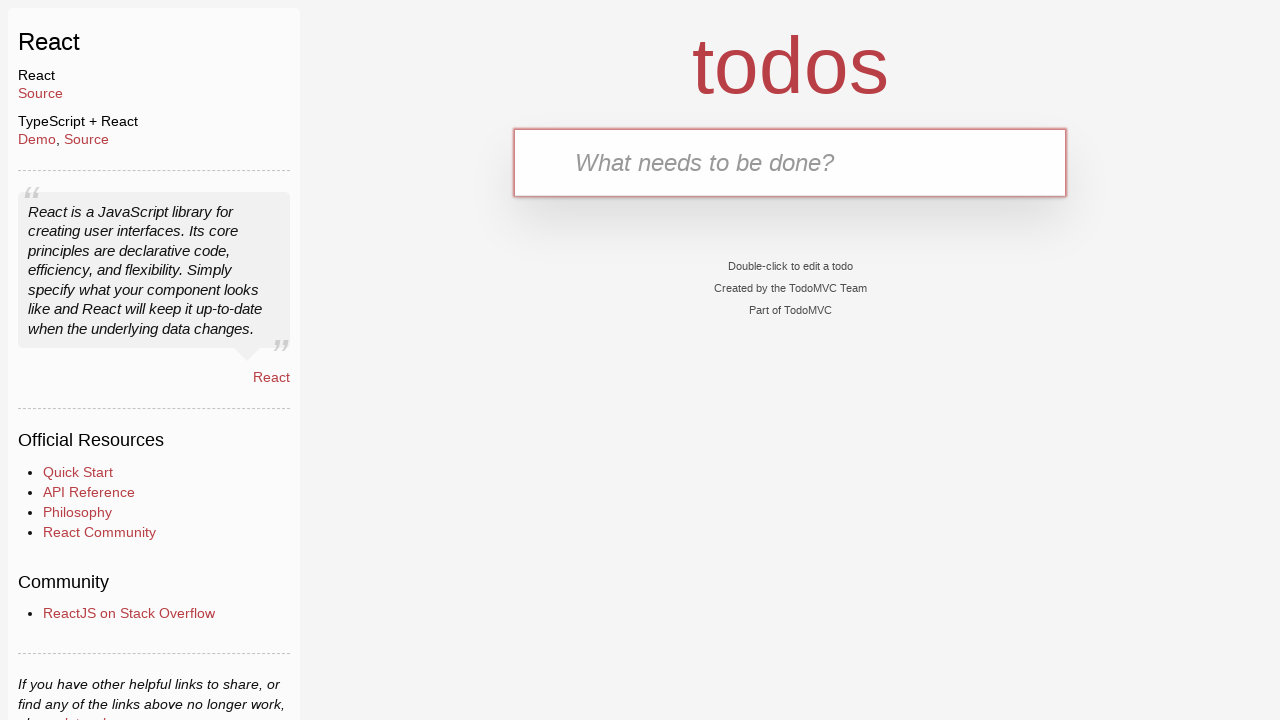

Navigated to TodoMVC React application
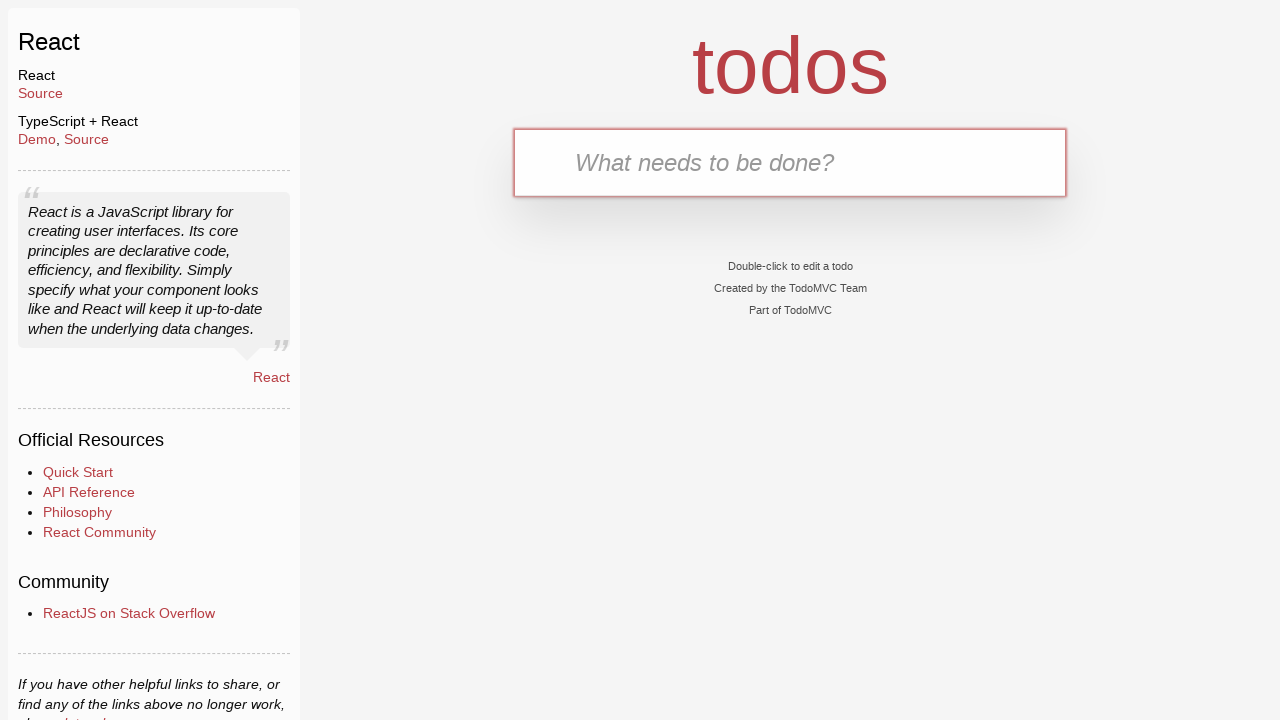

Filled todo input with 'Item 1' on #todo-input
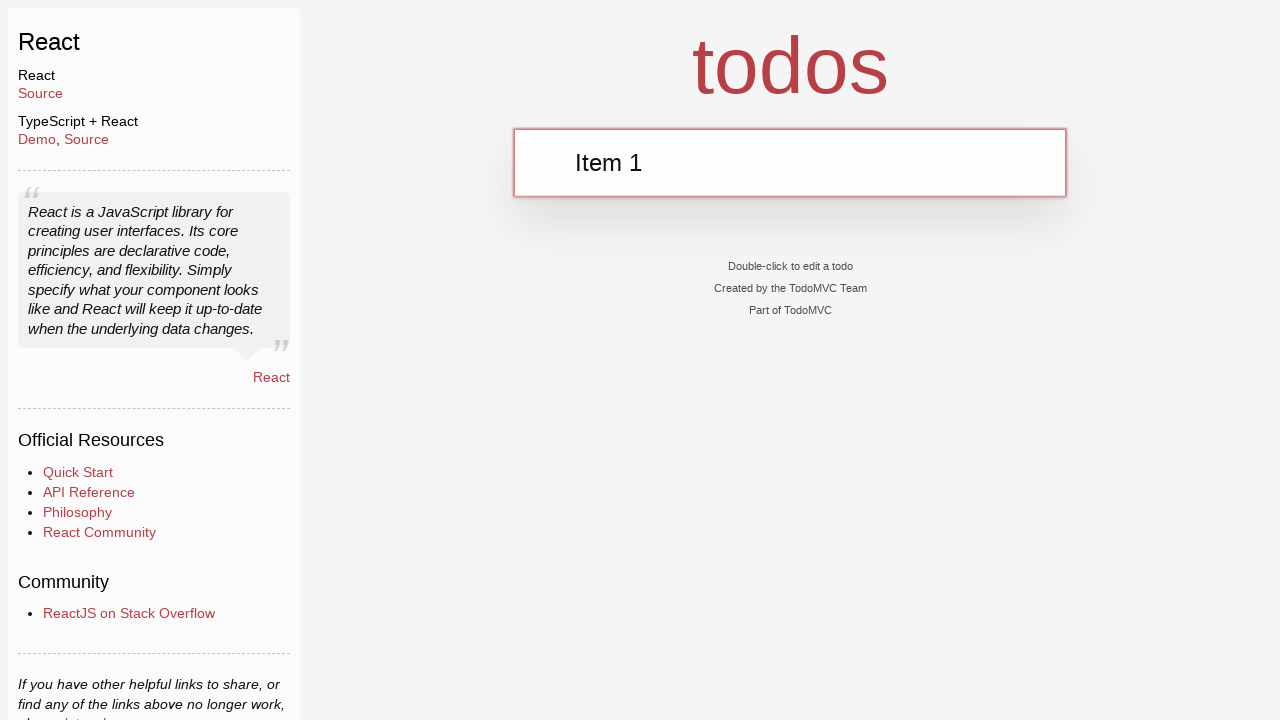

Pressed Enter to add the todo item on #todo-input
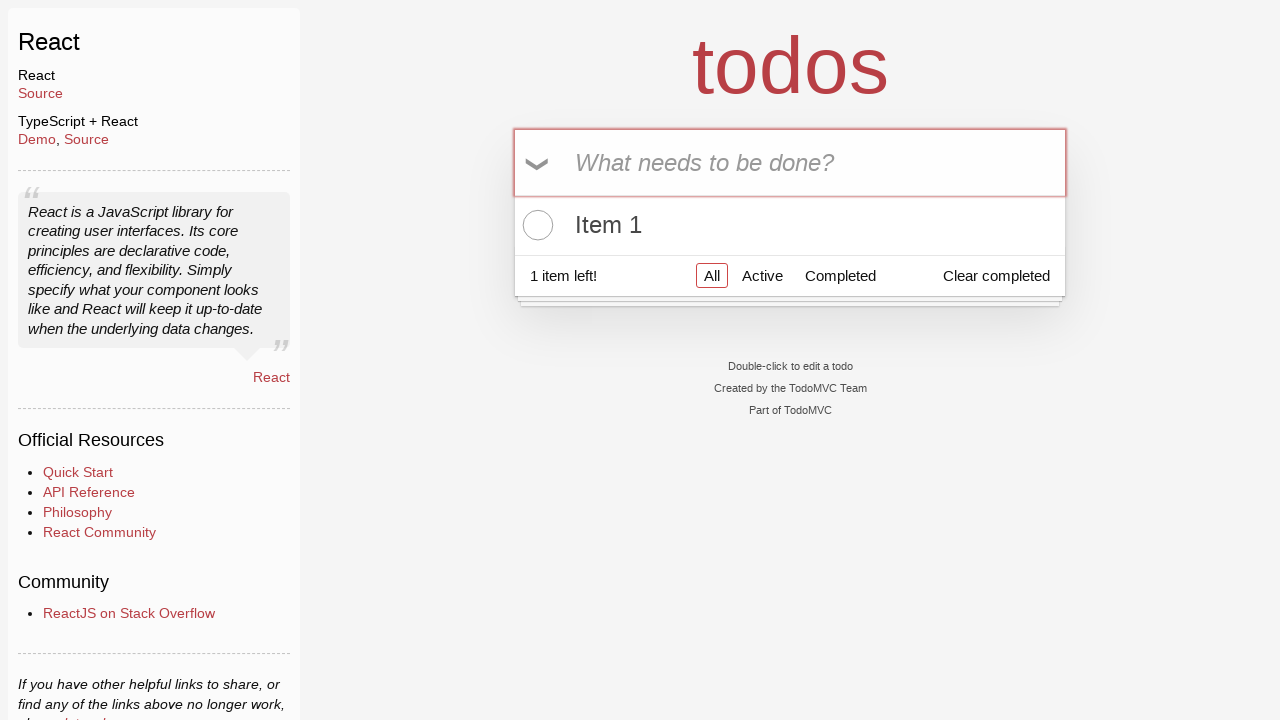

Todo item appeared in the list
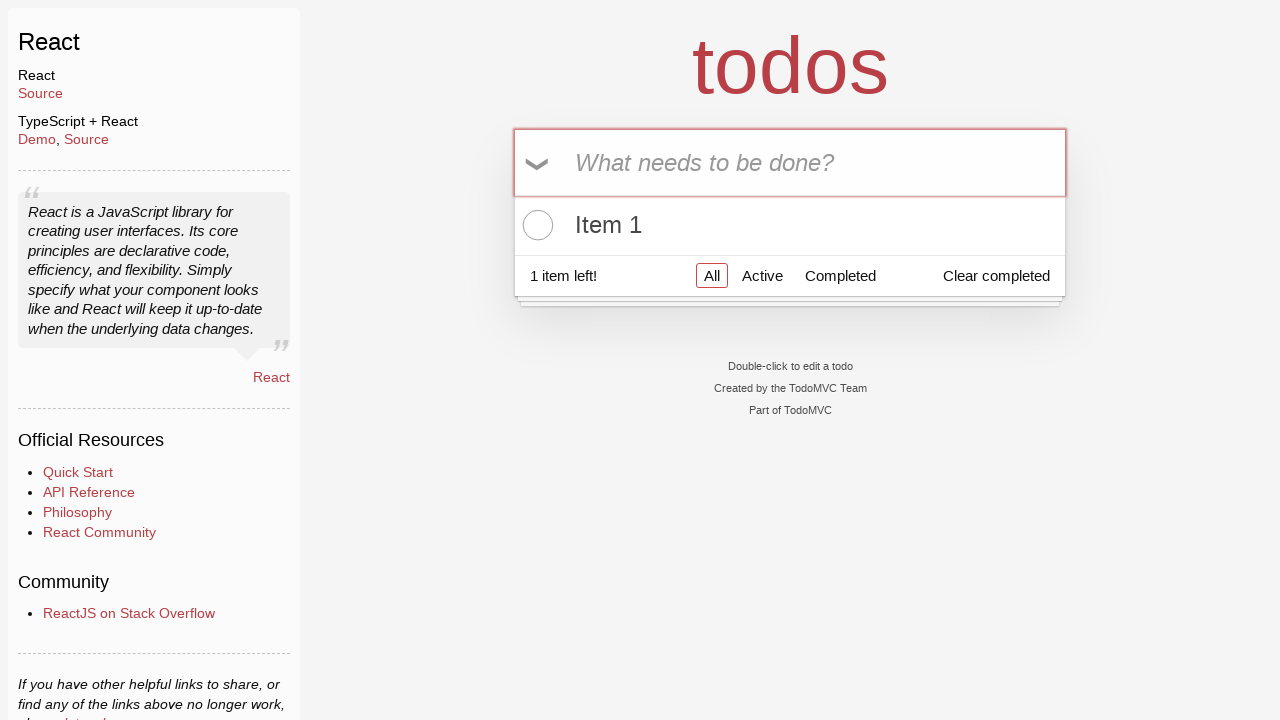

Double-clicked todo item to enter edit mode at (790, 225) on li[data-testid='todo-item']
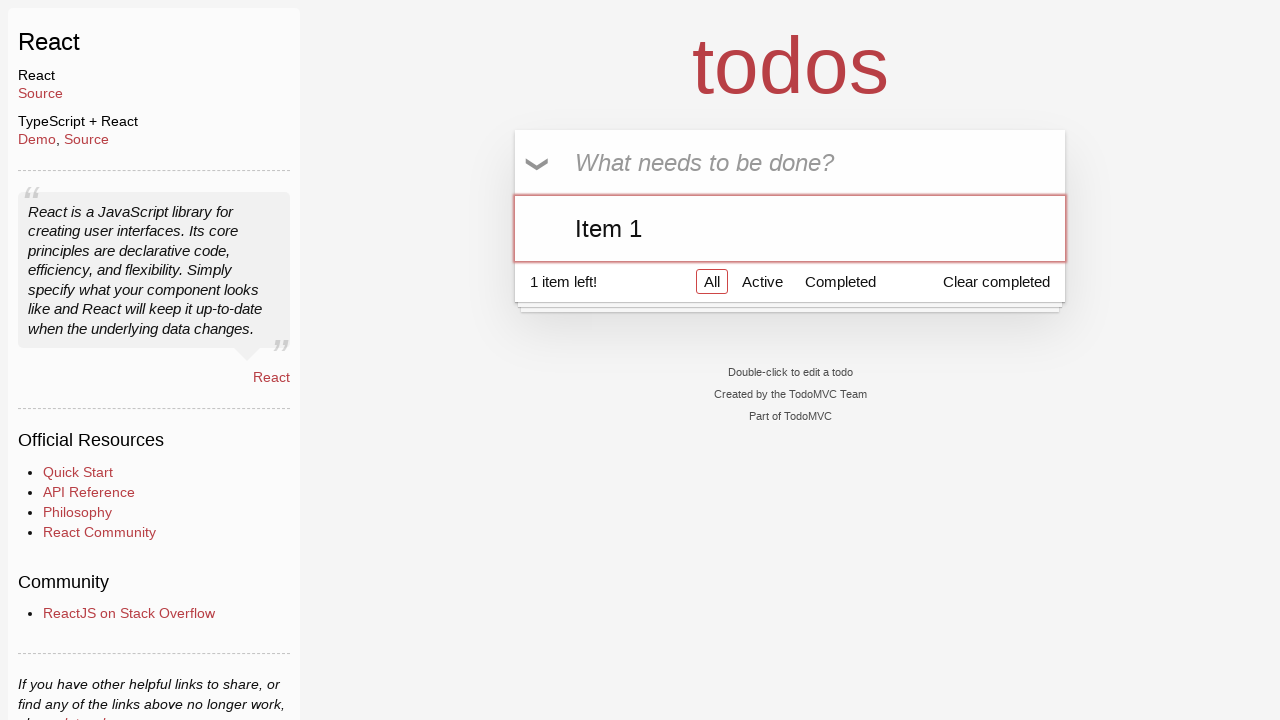

Cleared and filled edit input with 'Item edited' on li[data-testid='todo-item'] input.new-todo
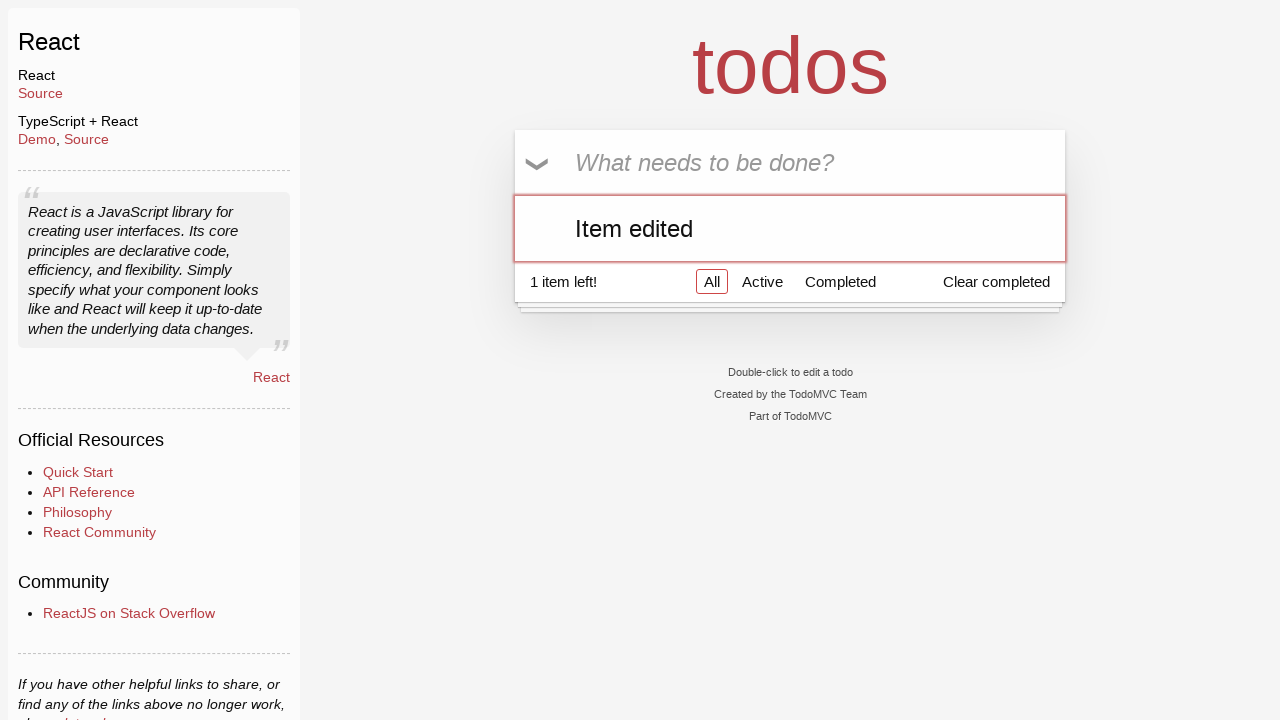

Pressed Enter to confirm the edit on li[data-testid='todo-item'] input.new-todo
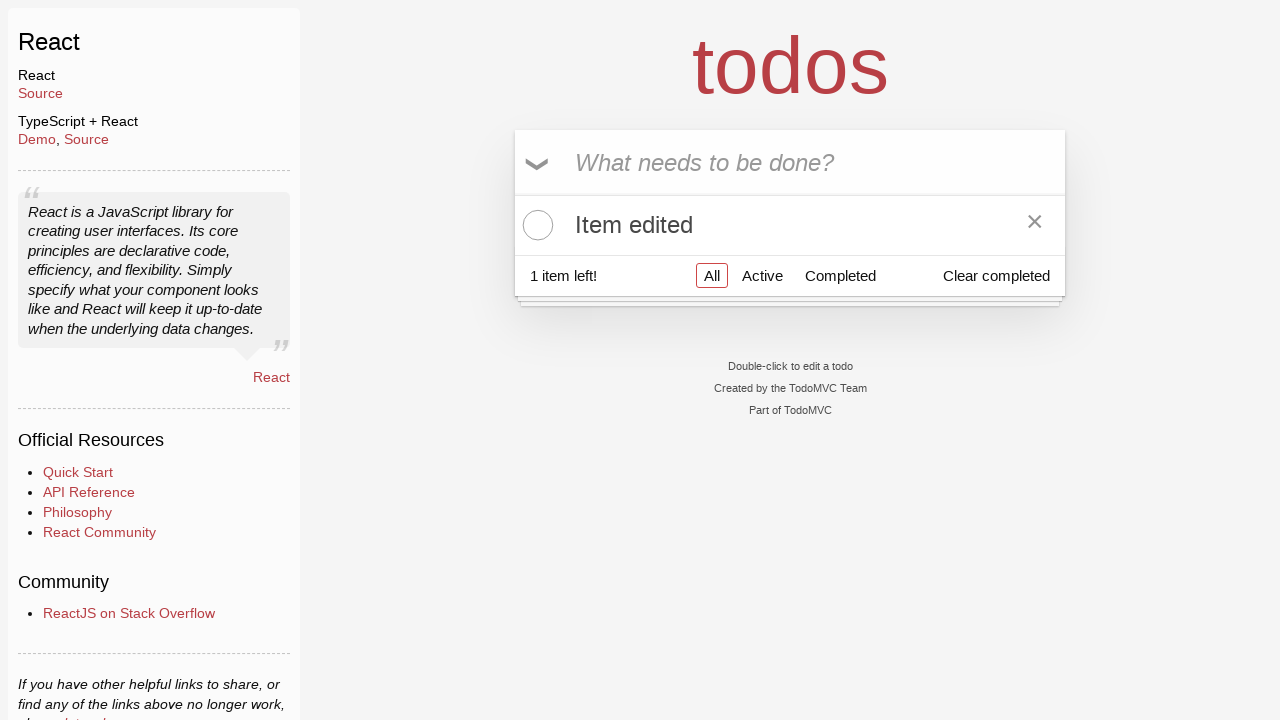

Waited for edit operation to complete
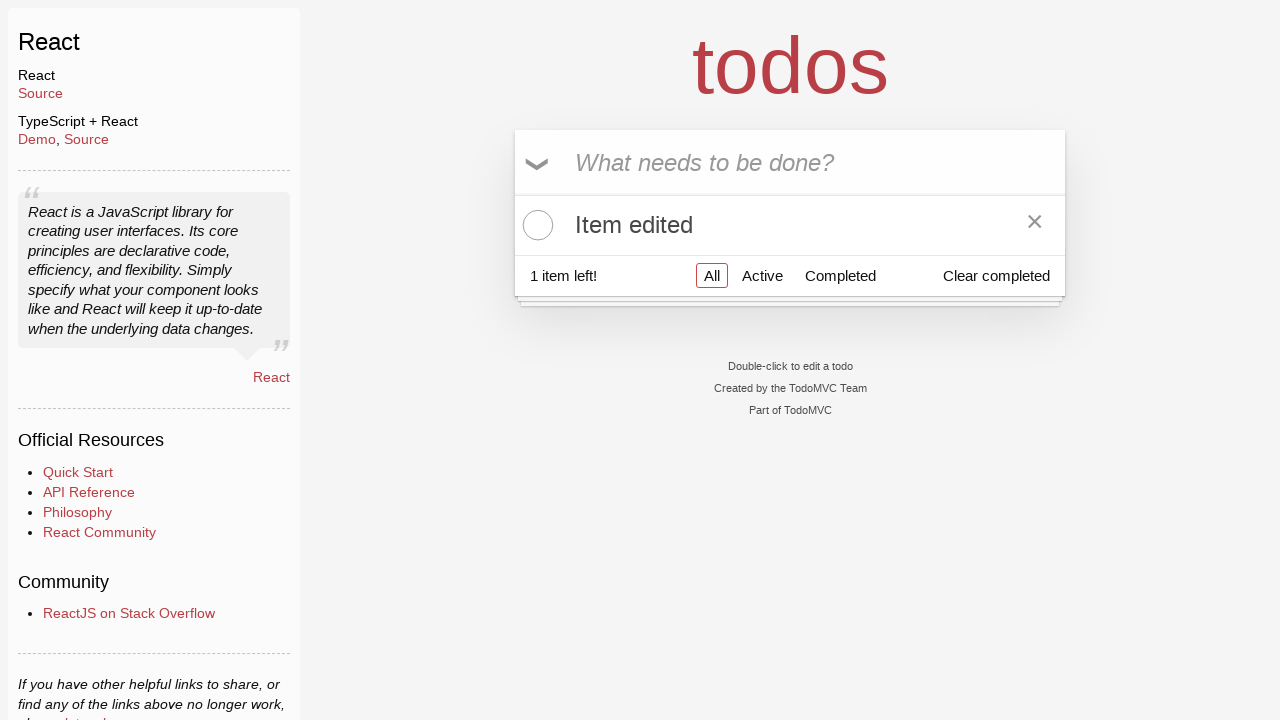

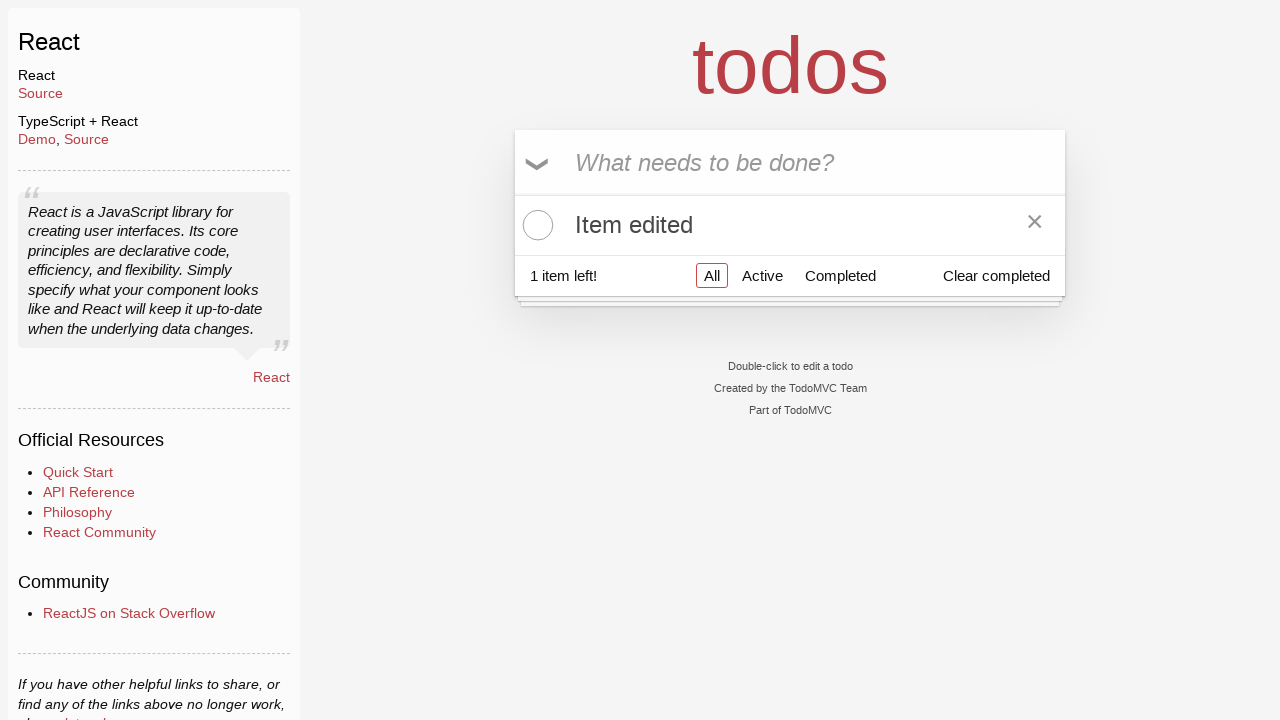